Tests clearing the complete state of all items by checking and unchecking the toggle all

Starting URL: https://demo.playwright.dev/todomvc

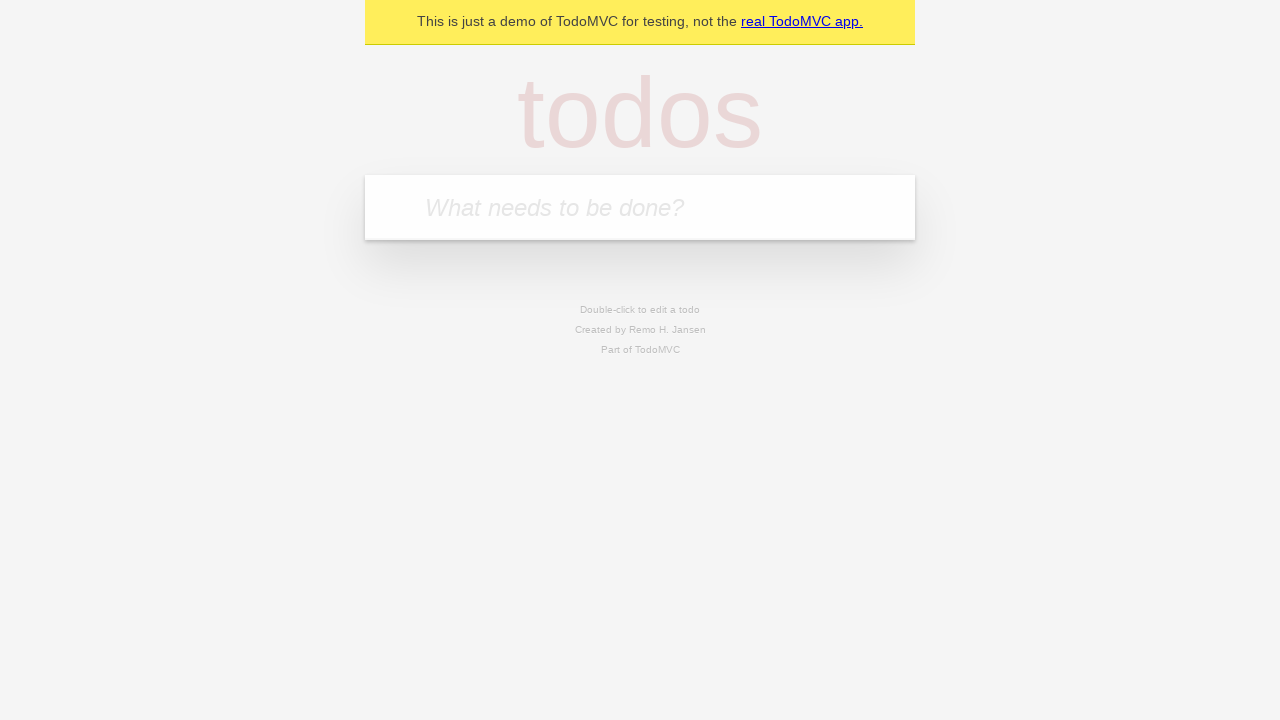

Filled new todo input with 'buy some cheese' on internal:attr=[placeholder="What needs to be done?"i]
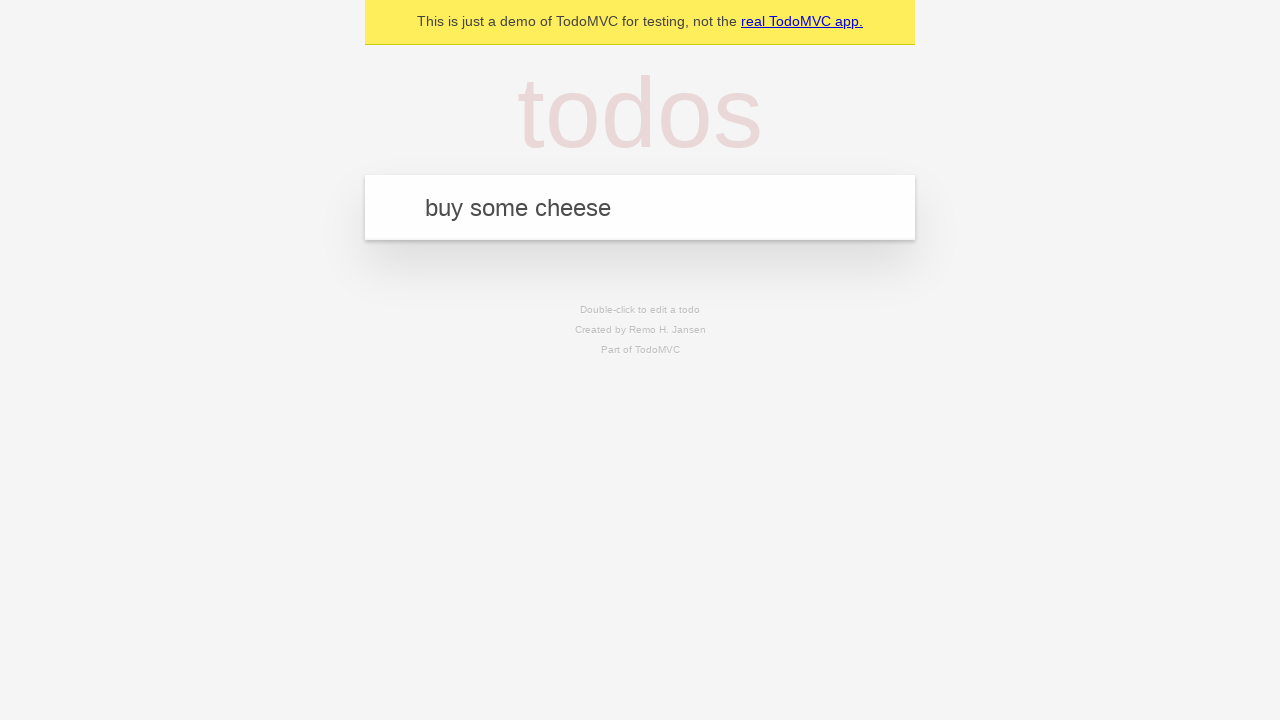

Pressed Enter to create first todo on internal:attr=[placeholder="What needs to be done?"i]
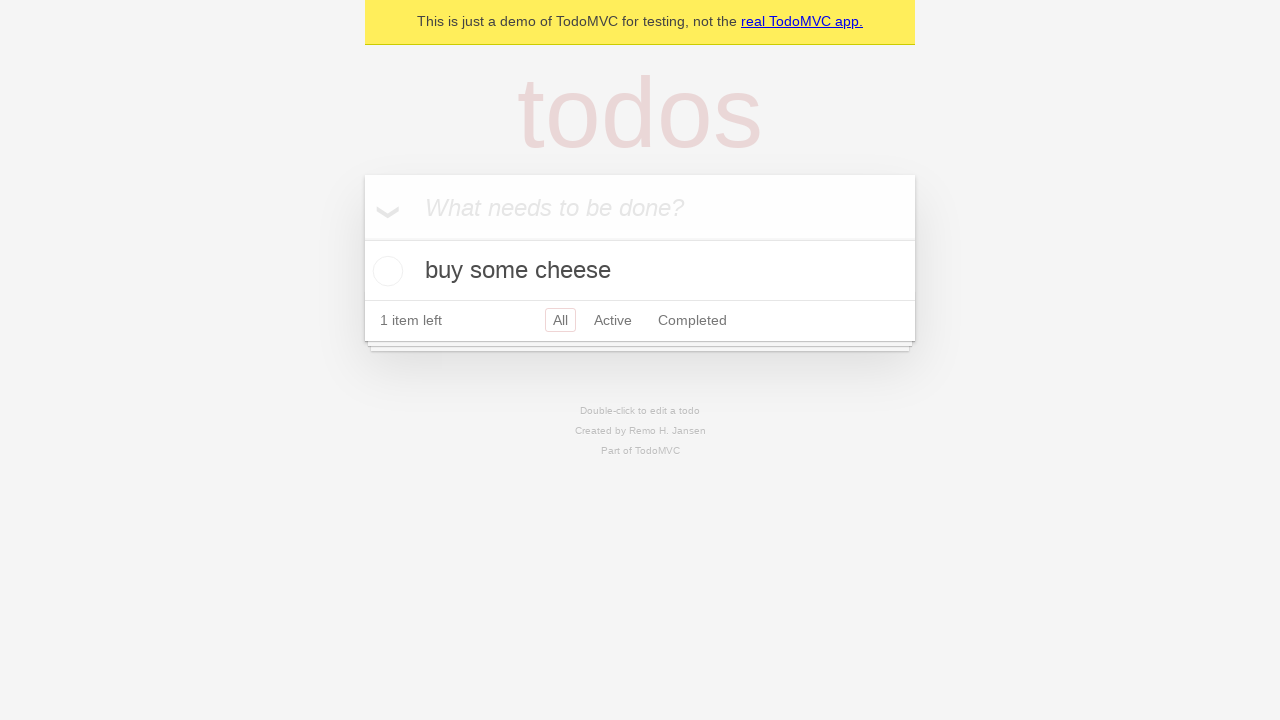

Filled new todo input with 'feed the cat' on internal:attr=[placeholder="What needs to be done?"i]
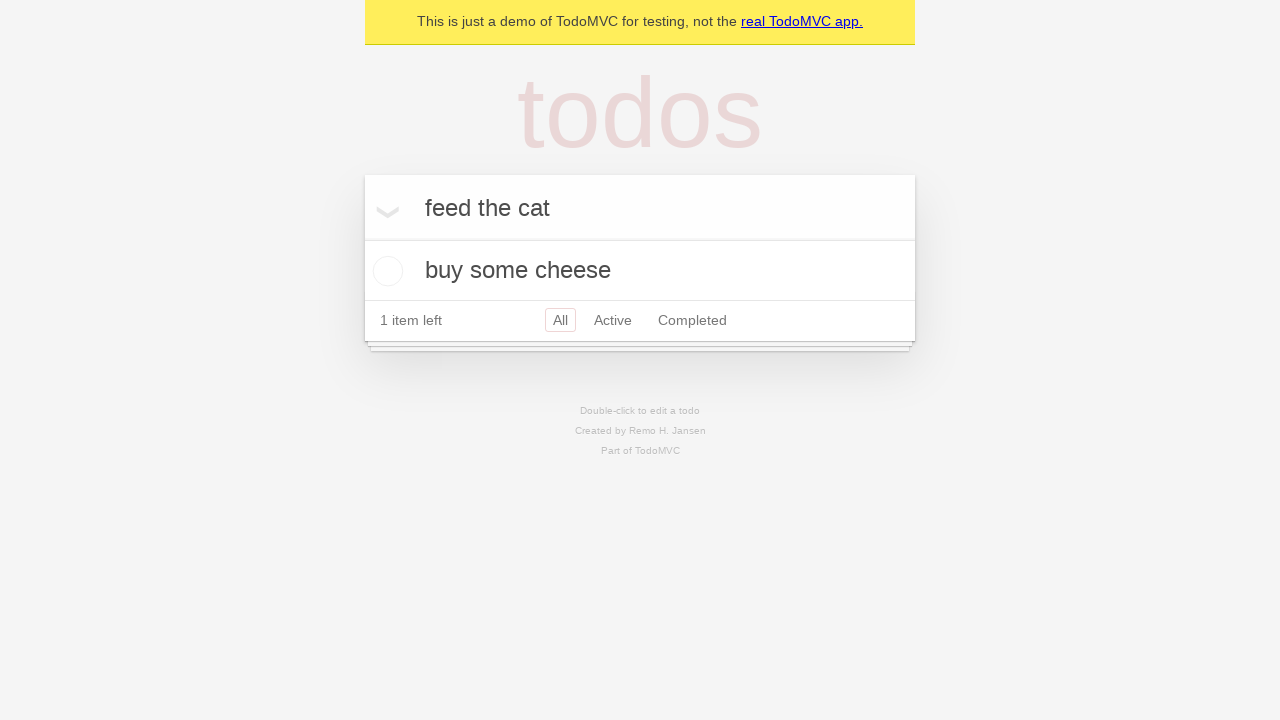

Pressed Enter to create second todo on internal:attr=[placeholder="What needs to be done?"i]
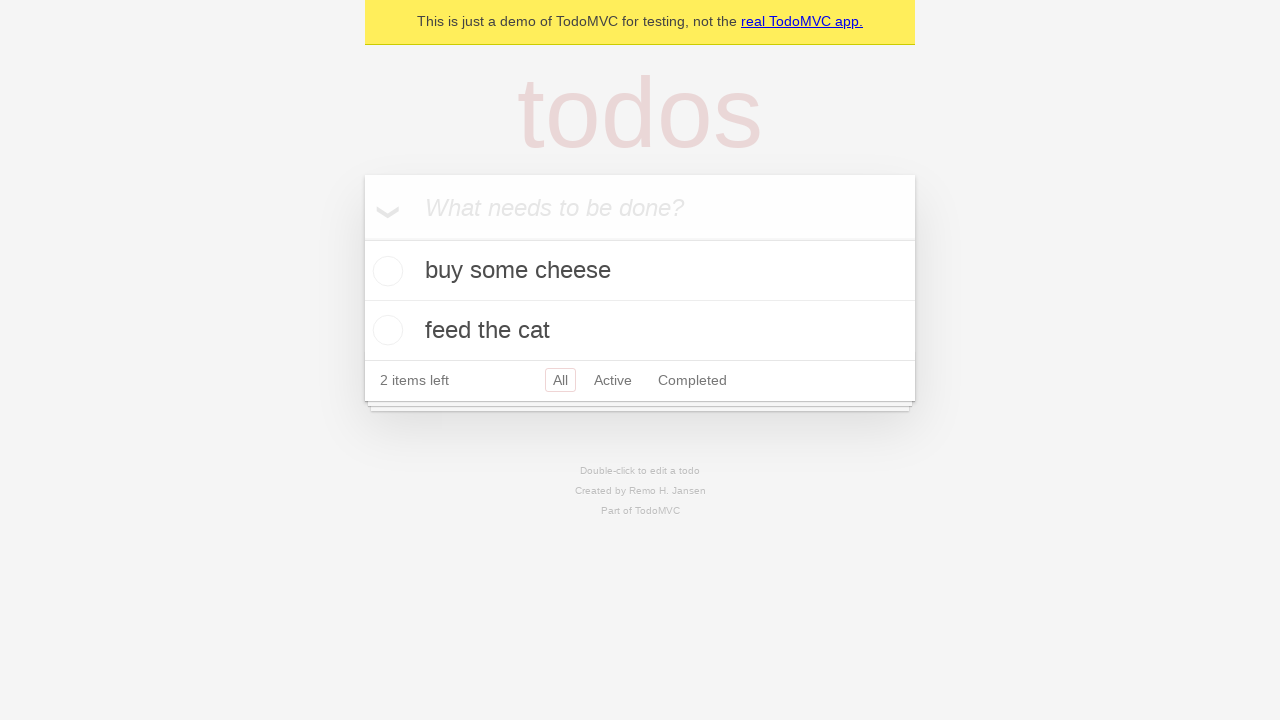

Filled new todo input with 'book a doctors appointment' on internal:attr=[placeholder="What needs to be done?"i]
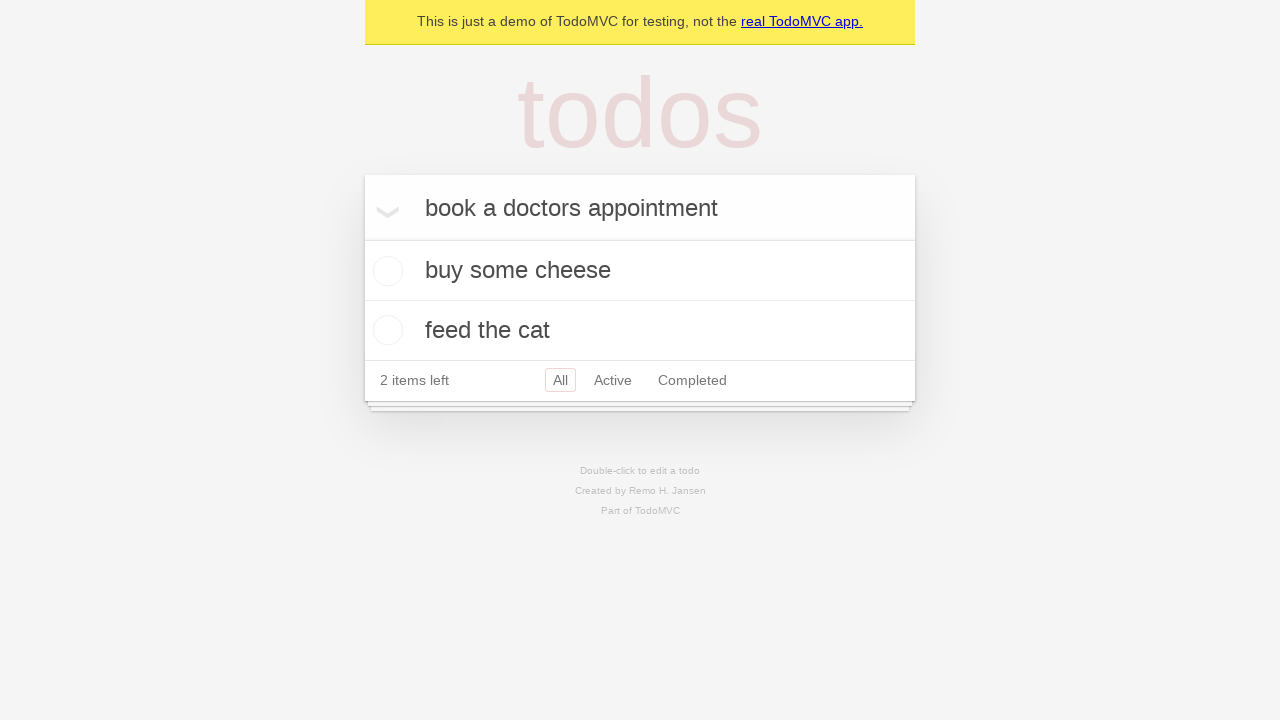

Pressed Enter to create third todo on internal:attr=[placeholder="What needs to be done?"i]
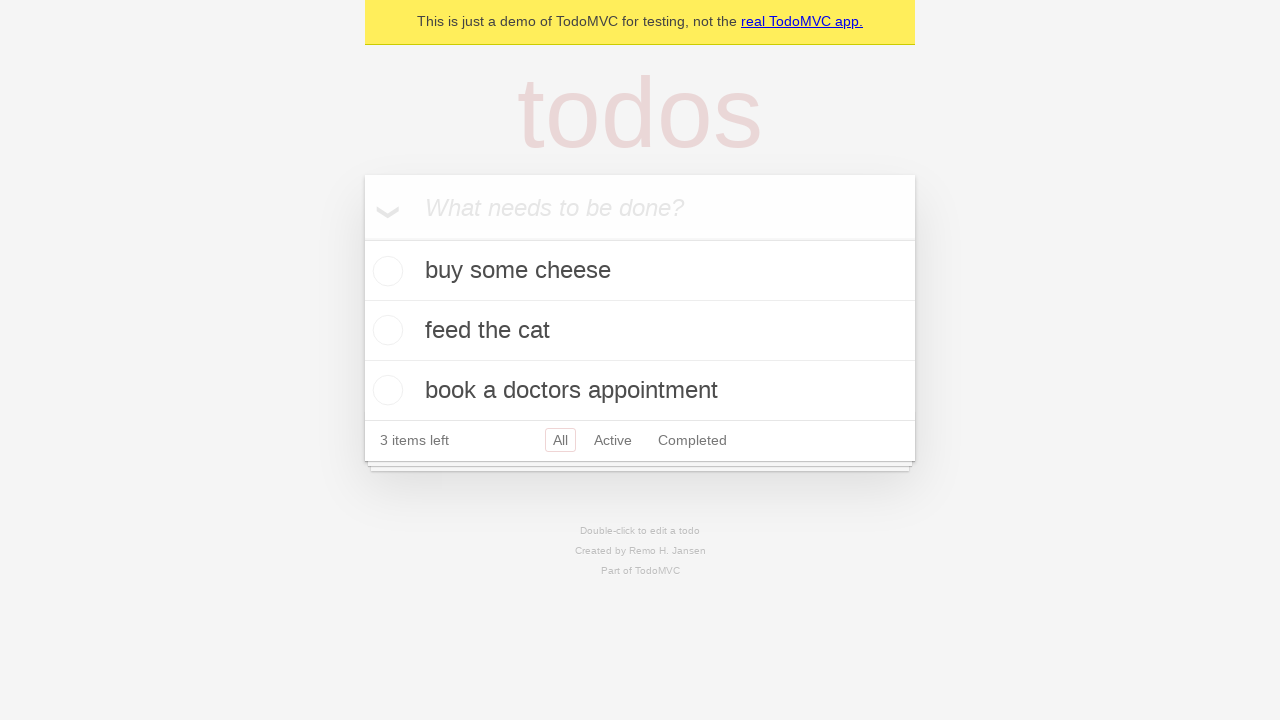

Waited for all three todos to appear
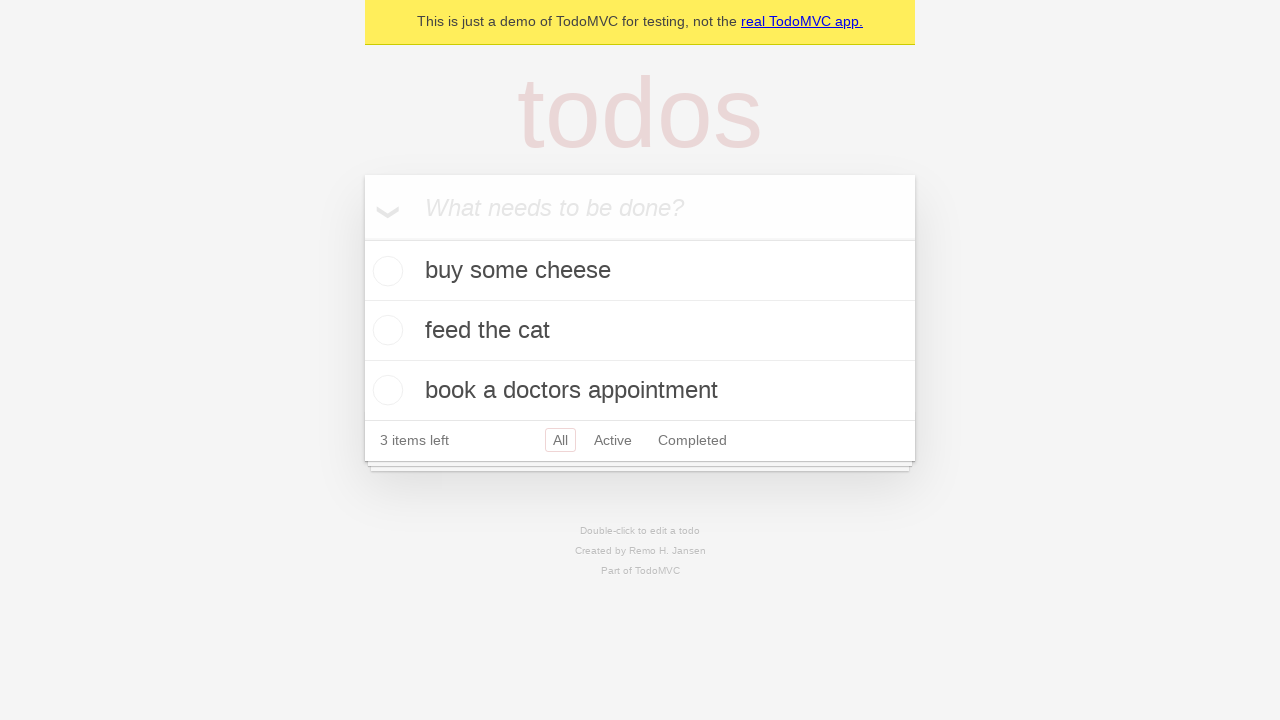

Checked the toggle all button to mark all items as complete at (362, 238) on internal:label="Mark all as complete"i
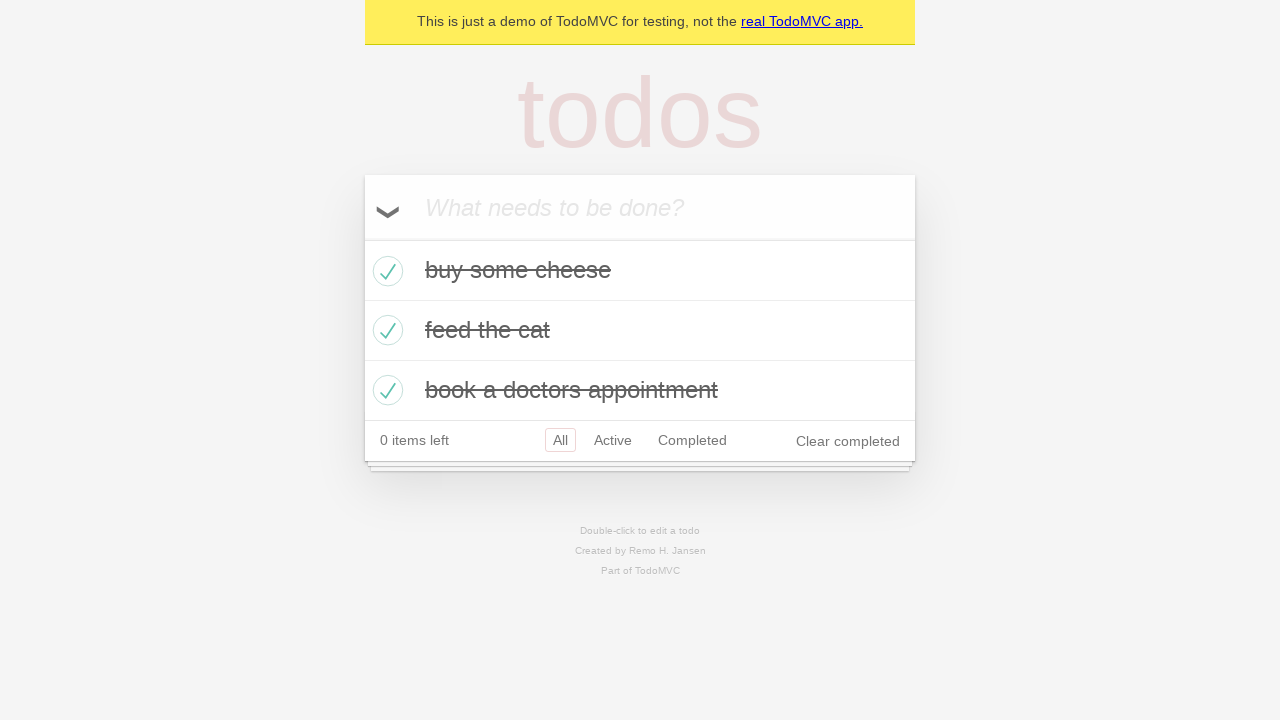

Unchecked the toggle all button to clear the complete state of all items at (362, 238) on internal:label="Mark all as complete"i
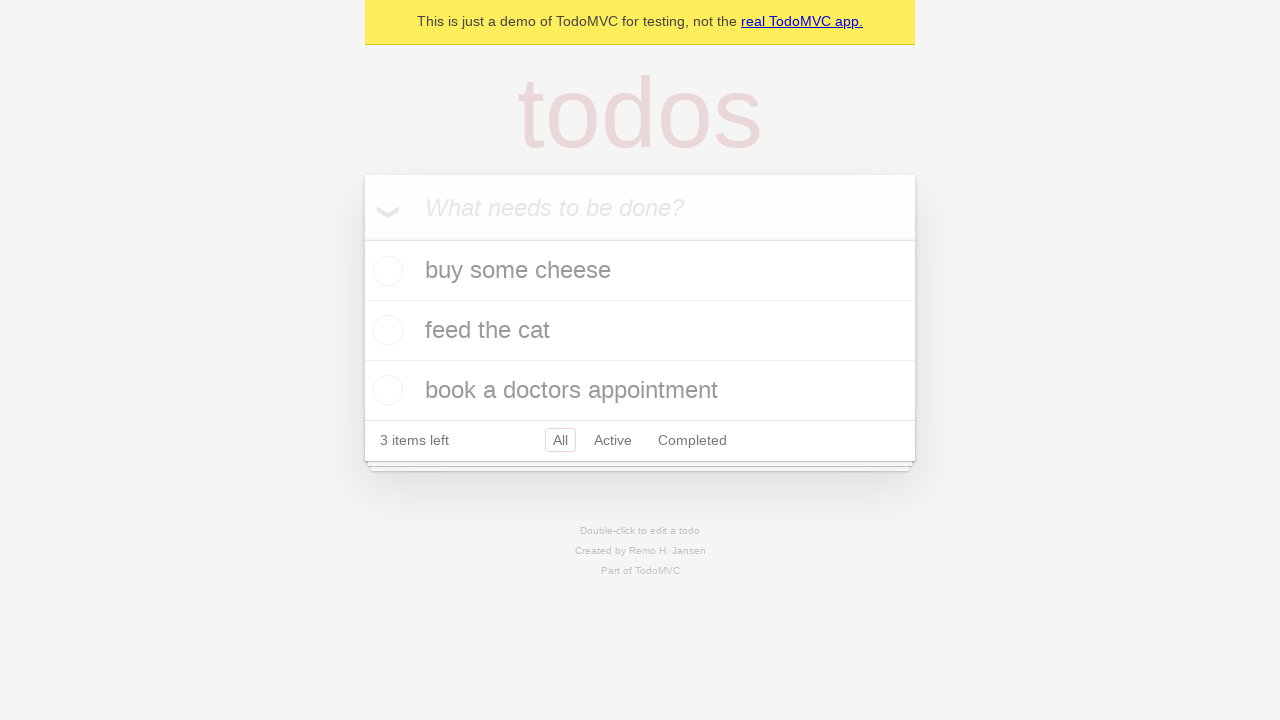

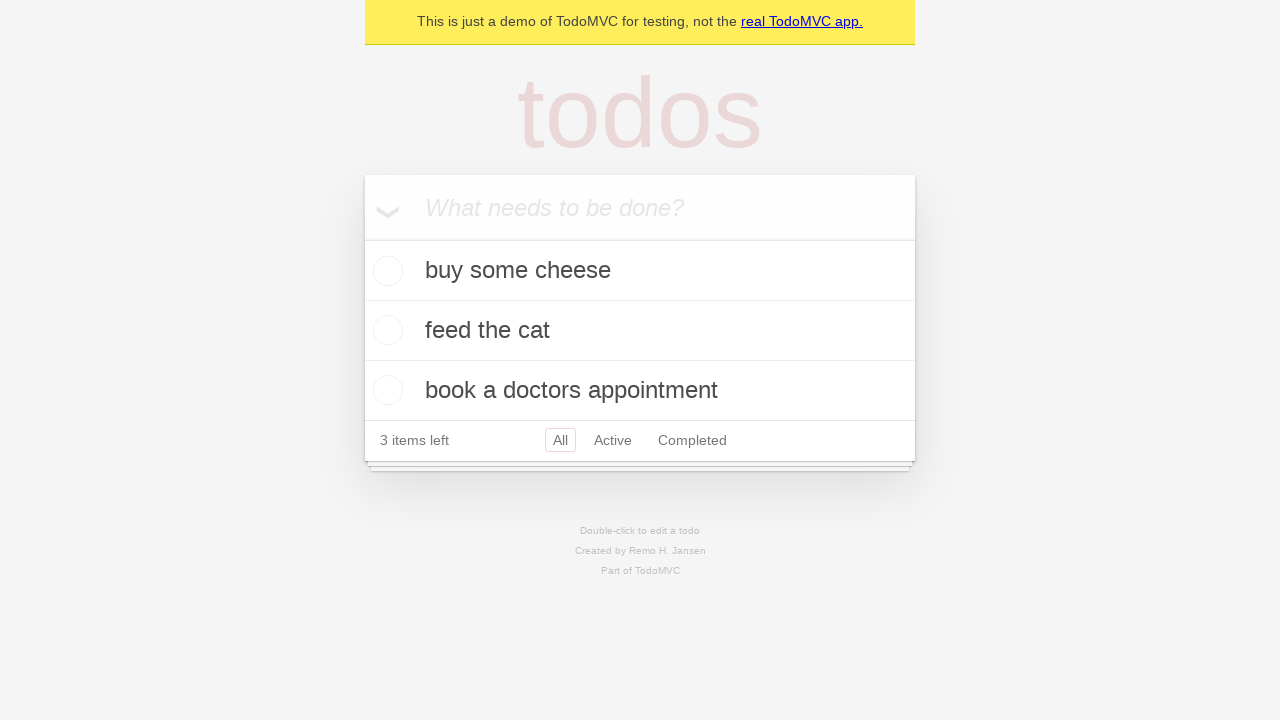